Tests the NASA ASRS database query wizard by selecting a date range filter, configuring month/year parameters in a popup, and initiating a search to view results.

Starting URL: https://akama.arc.nasa.gov/ASRSDBOnline/QueryWizard_Filter.aspx

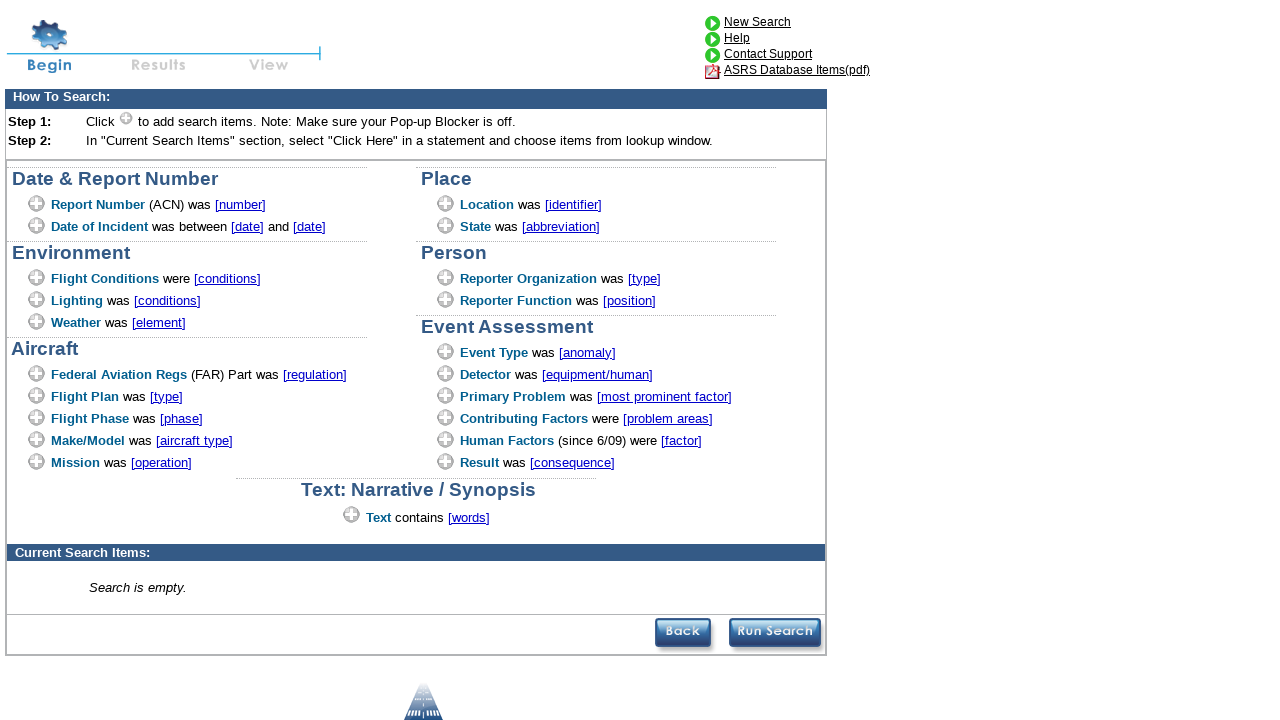

Clicked date range filter to open popup at (37, 226) on [id="2"]
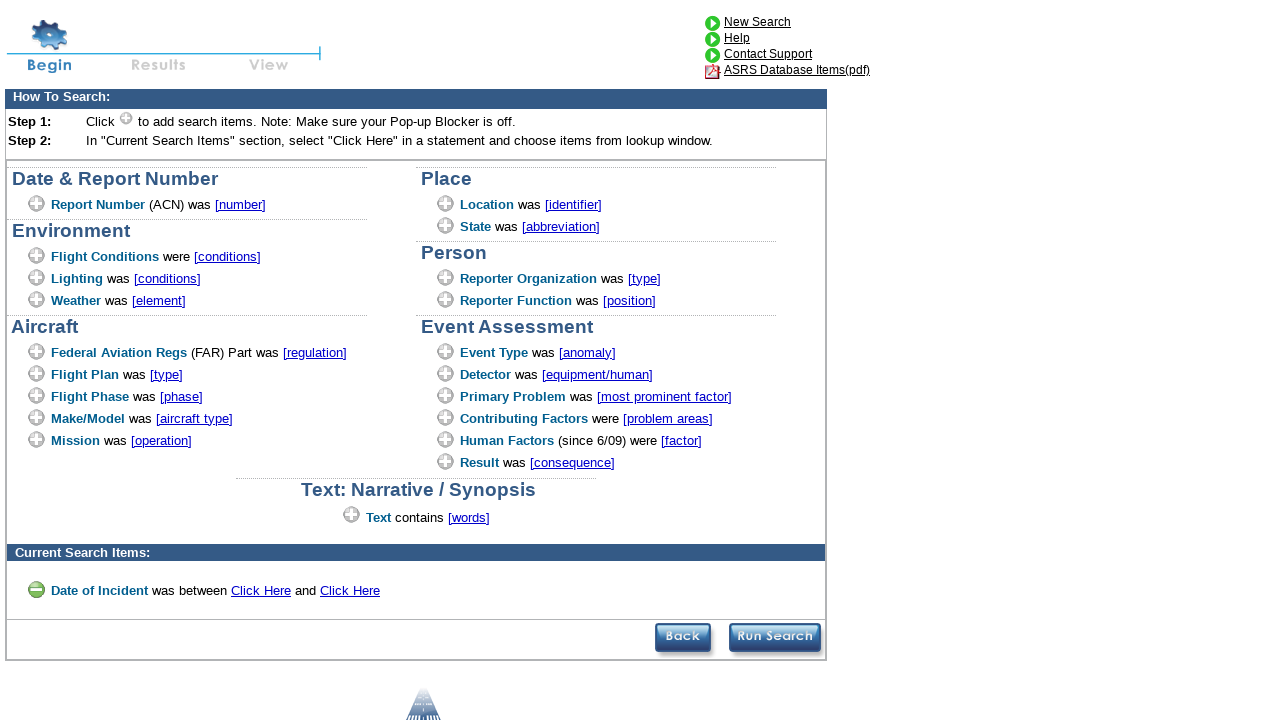

Date range filter popup opened
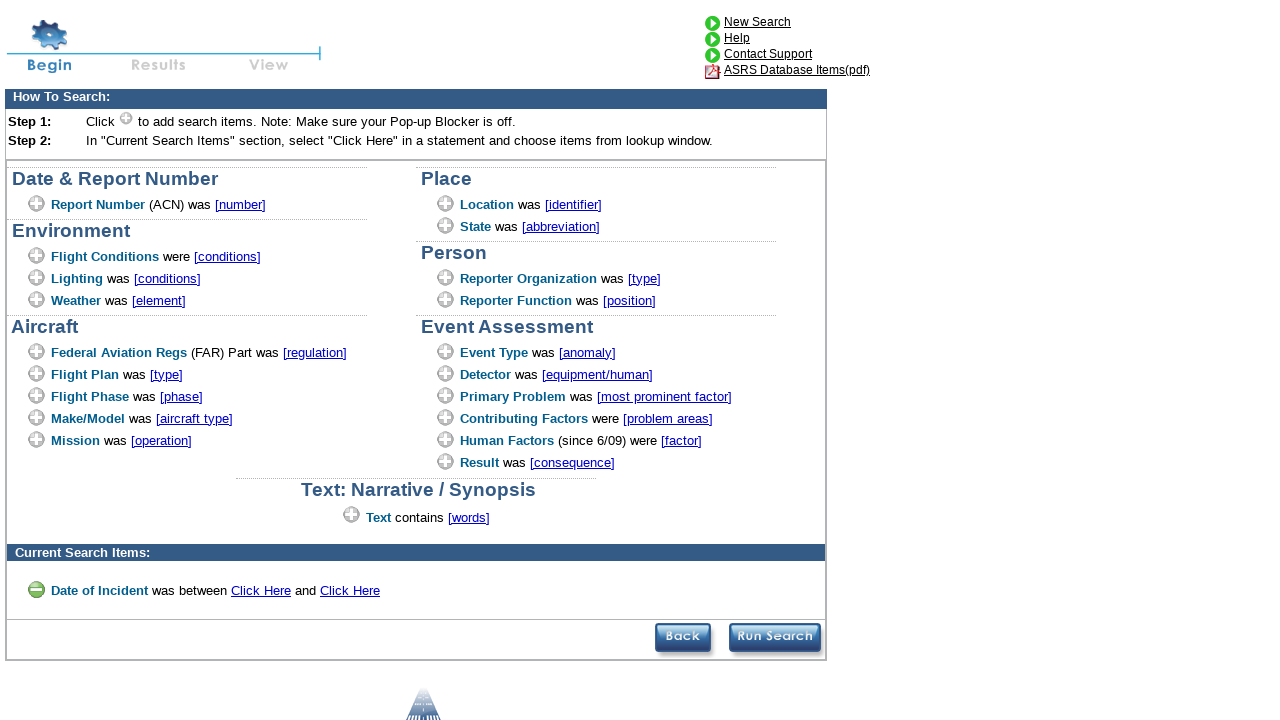

Selected start month as March on #DropDownList2
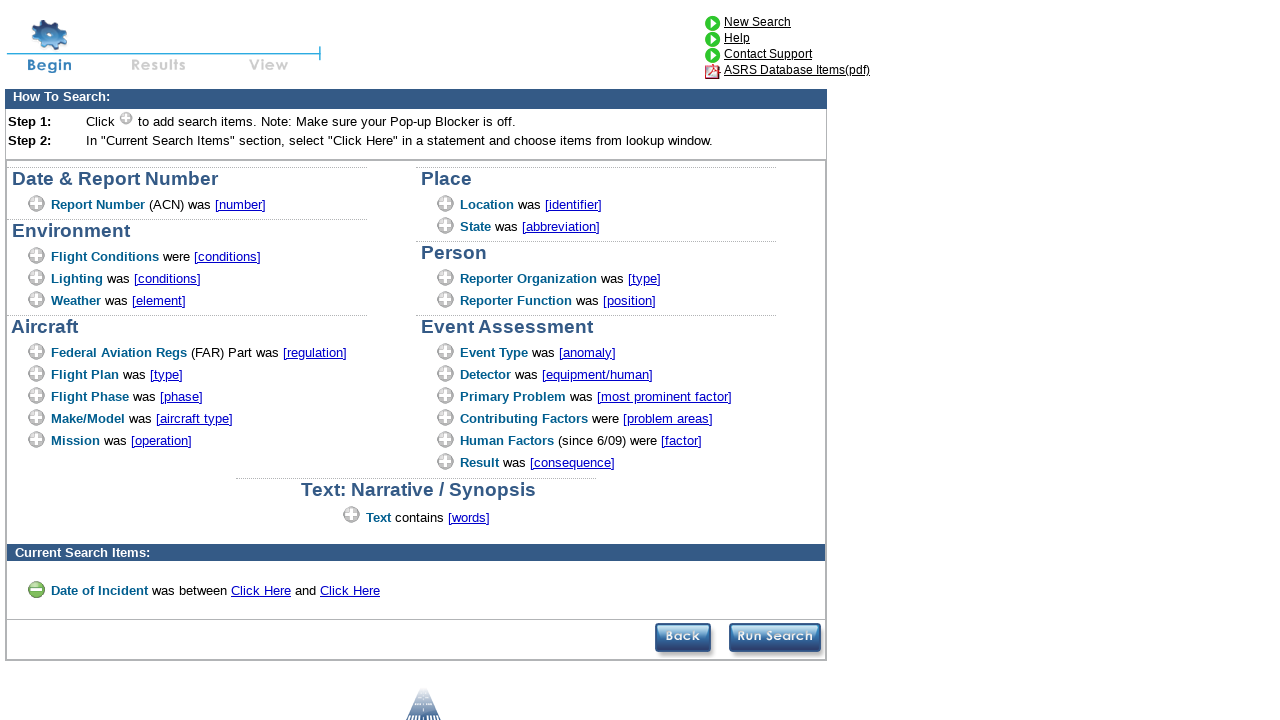

Selected start year as 2023 on #DropDownList1
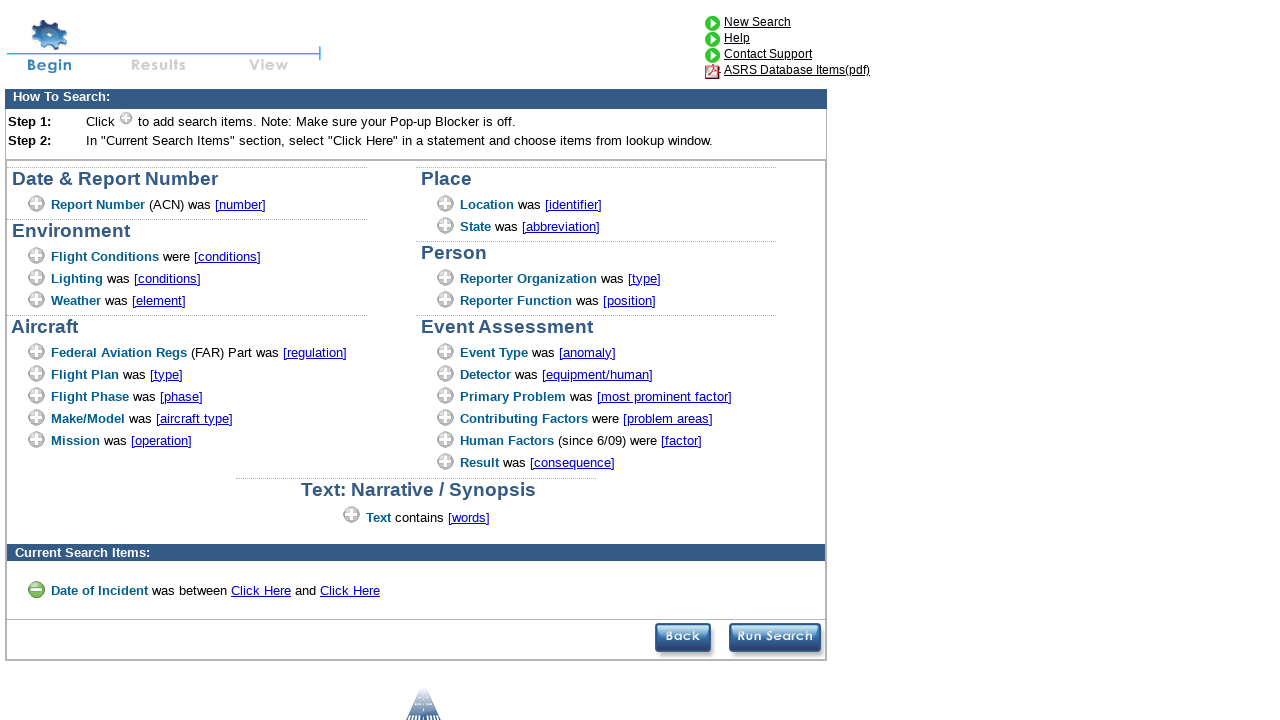

Selected end month as March on #DropDownList4
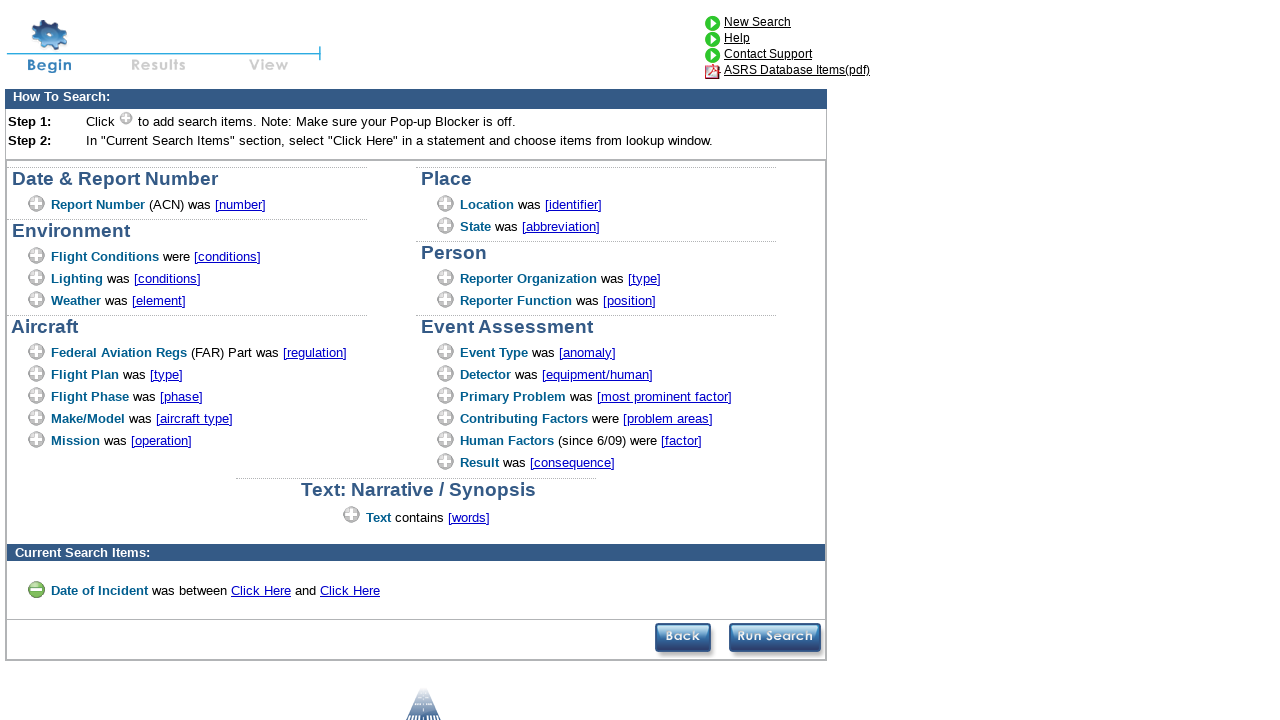

Selected end year as 2023 on #DropDownList3
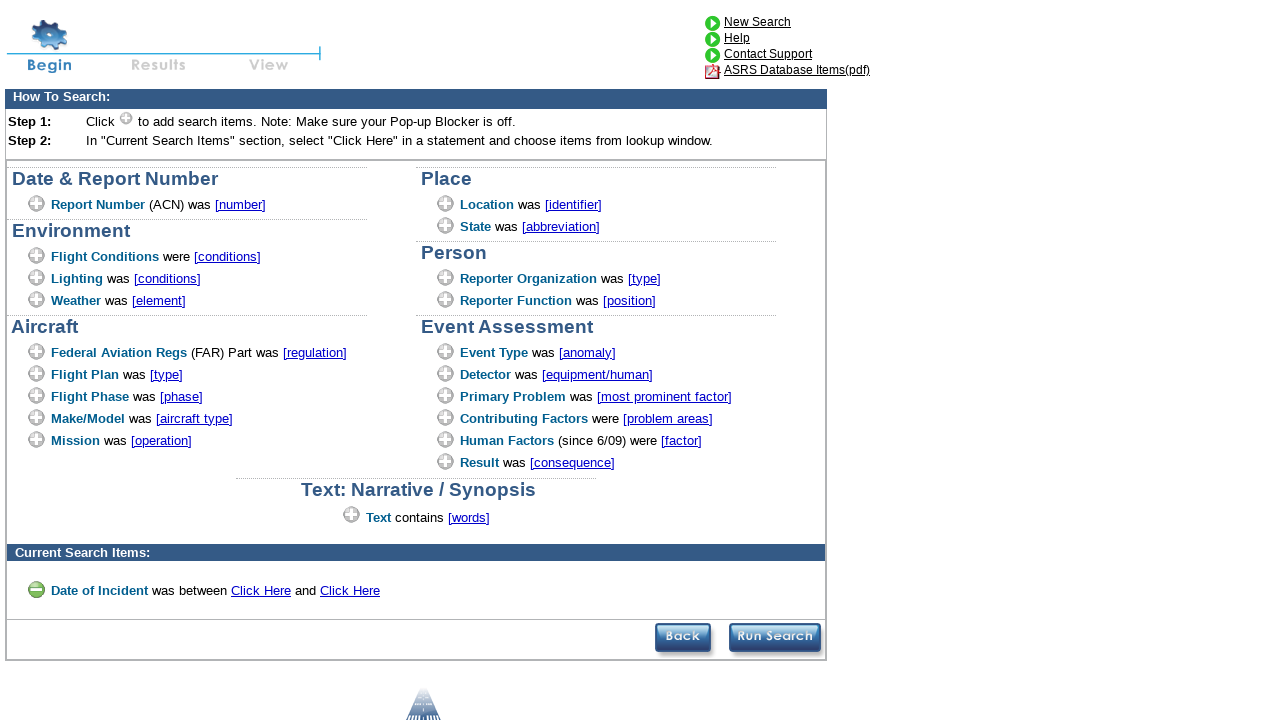

Clicked Submit button to confirm date range (March 2023 - March 2023) at (913, 163) on internal:role=button[name="Submit"i]
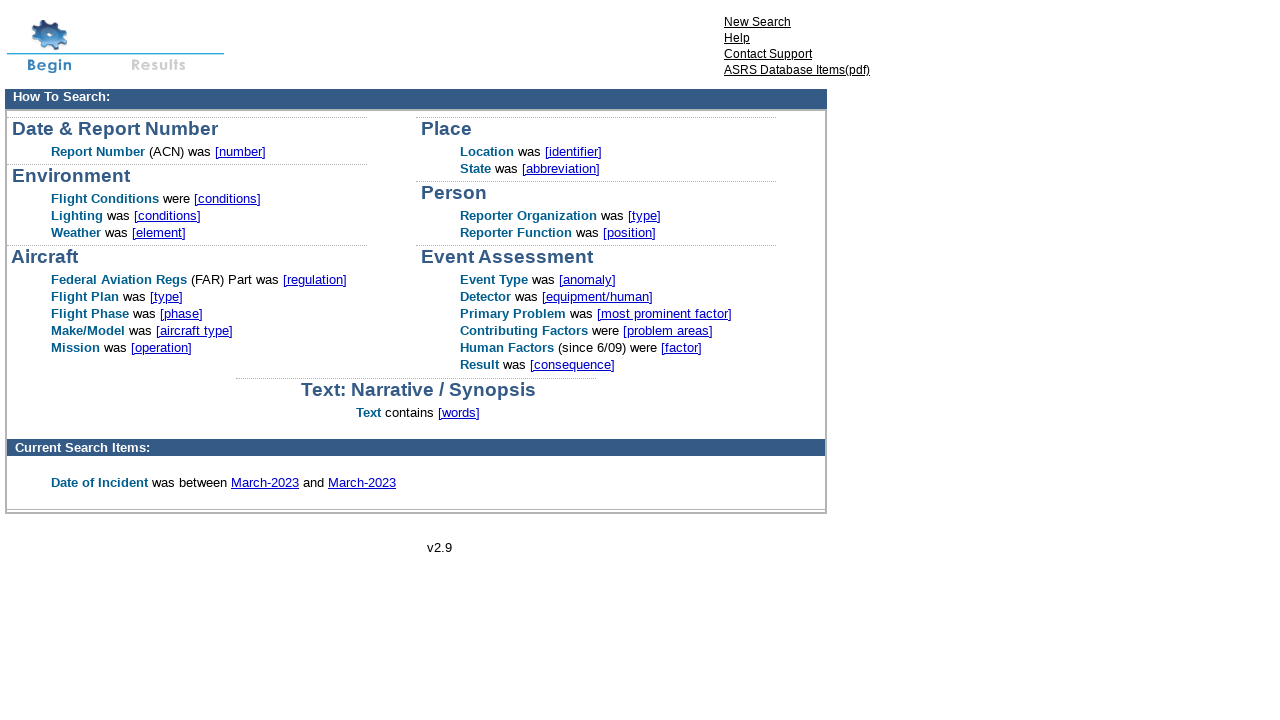

Closed date range filter popup
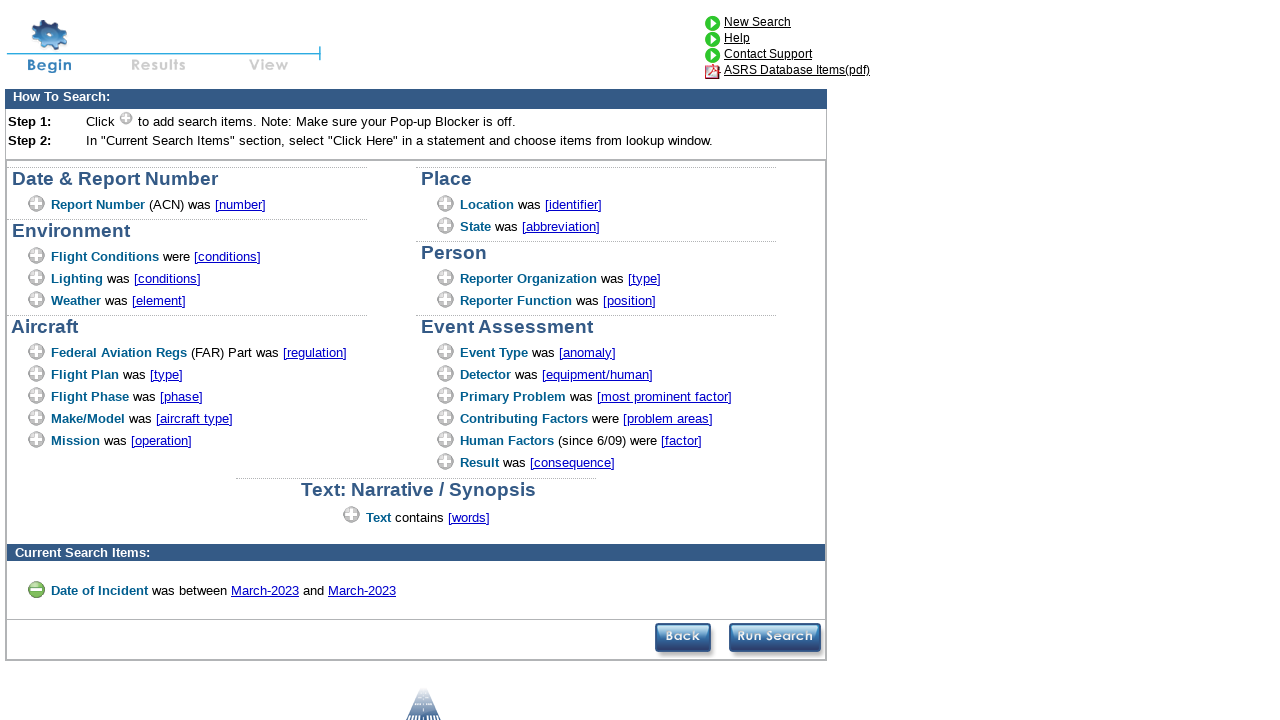

Navigated to NASA ASRS QueryWizard Filter page
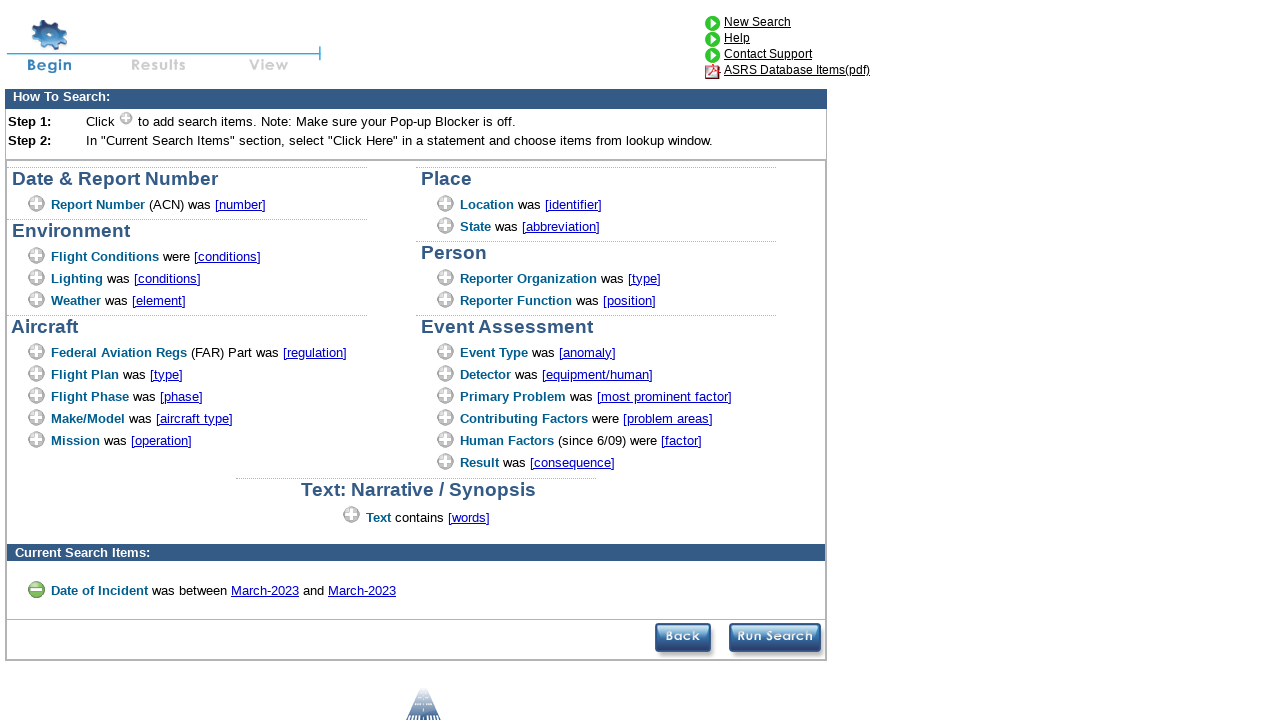

Clicked 'Perform this search and go to' button to initiate search at (776, 640) on internal:role=button[name="Perform this search and go to"i]
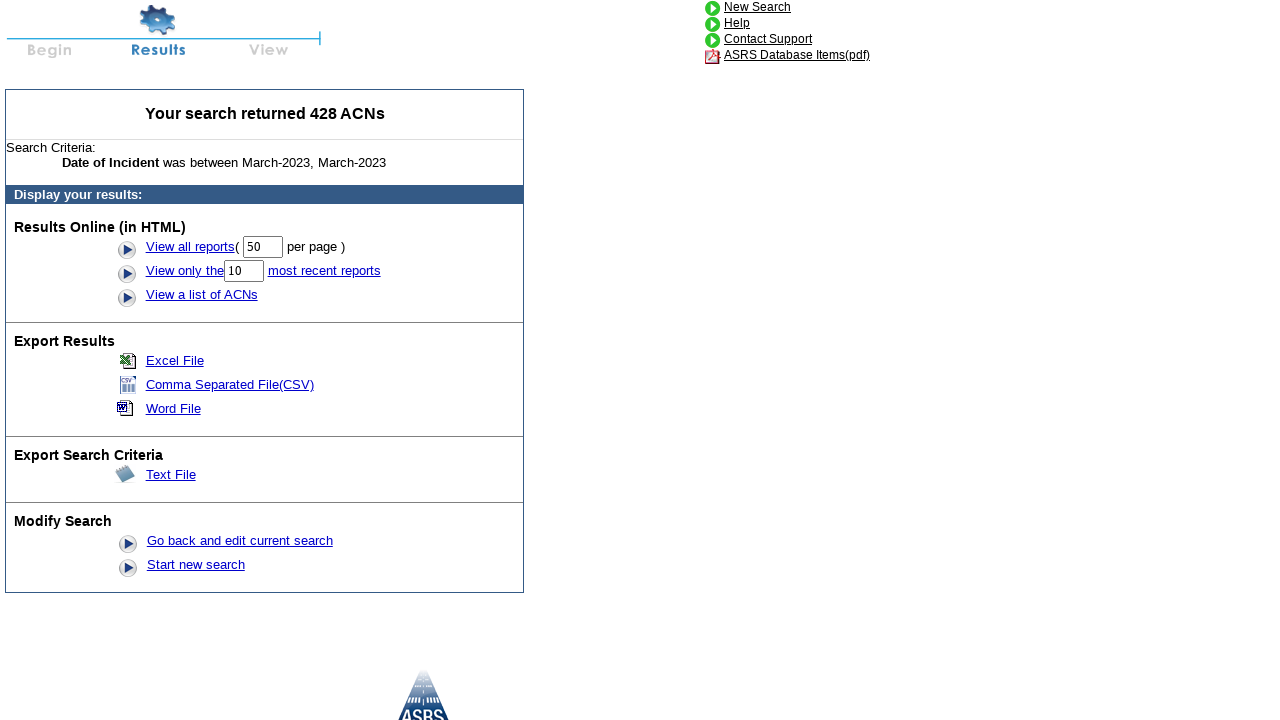

Search results page loaded successfully (network idle)
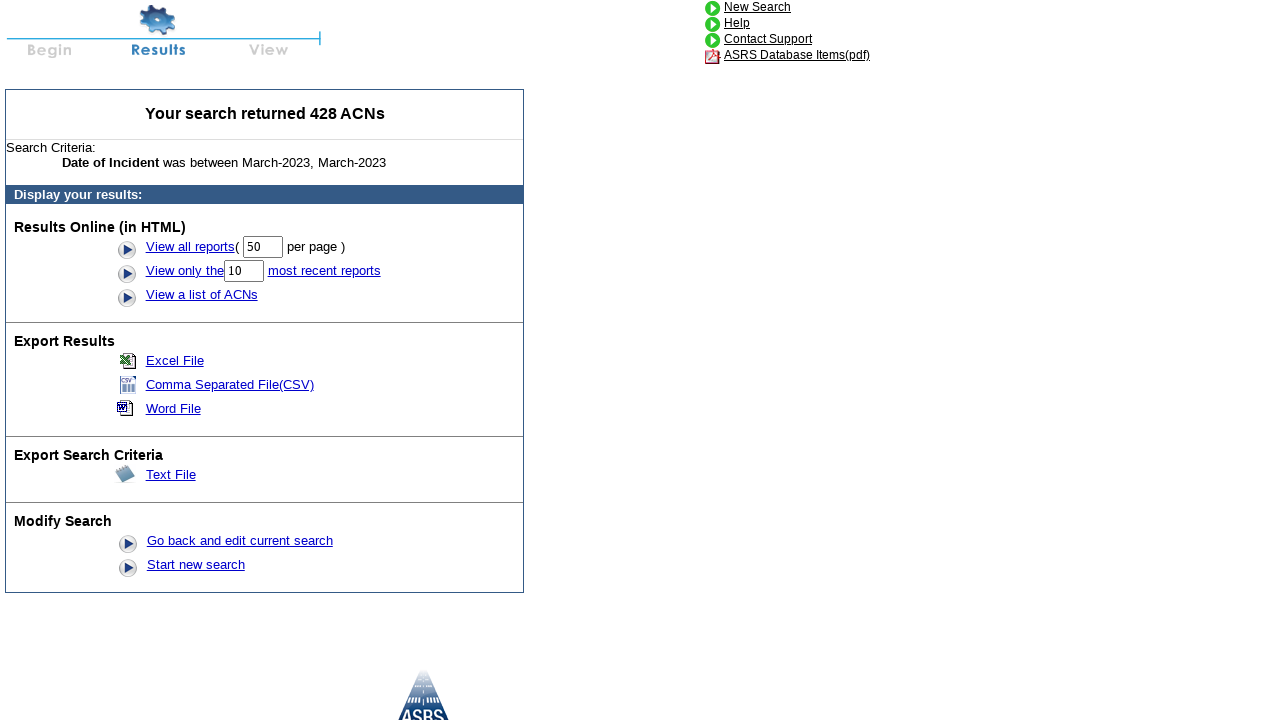

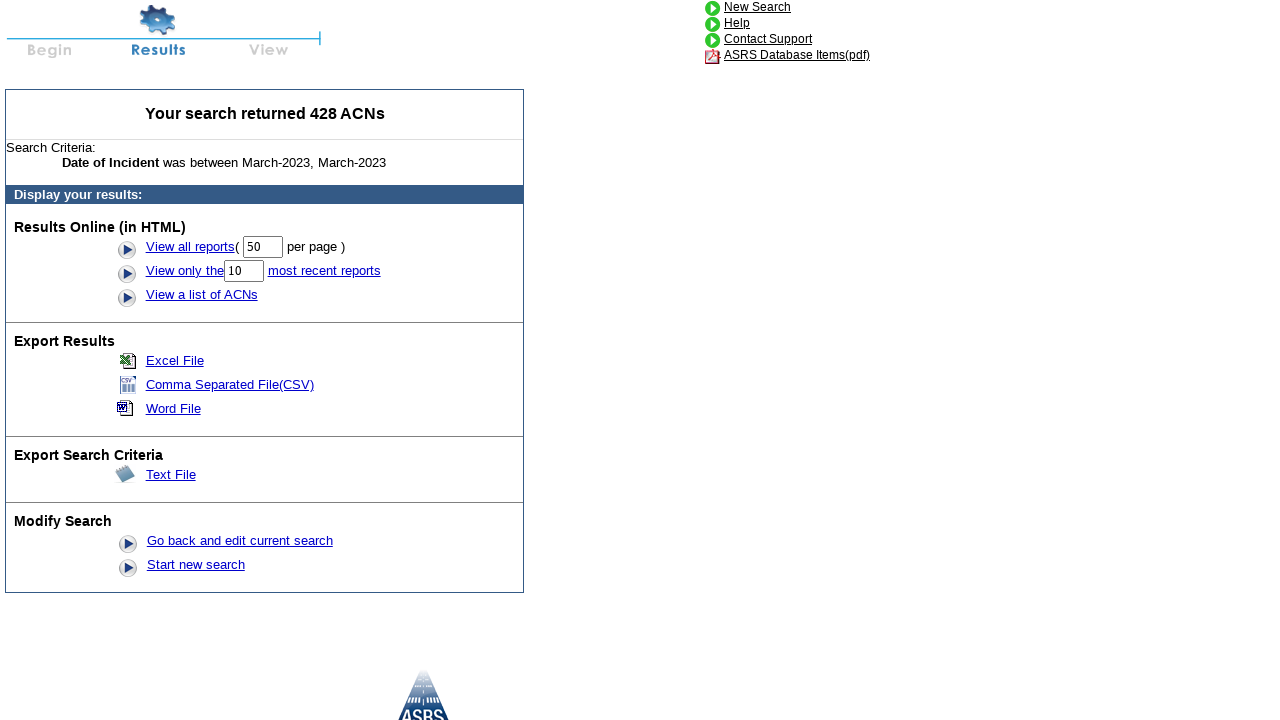